Tests drag and drop functionality on the jQuery UI droppable demo page by switching to the demo iframe and dragging an element onto a drop target.

Starting URL: https://jqueryui.com/droppable/

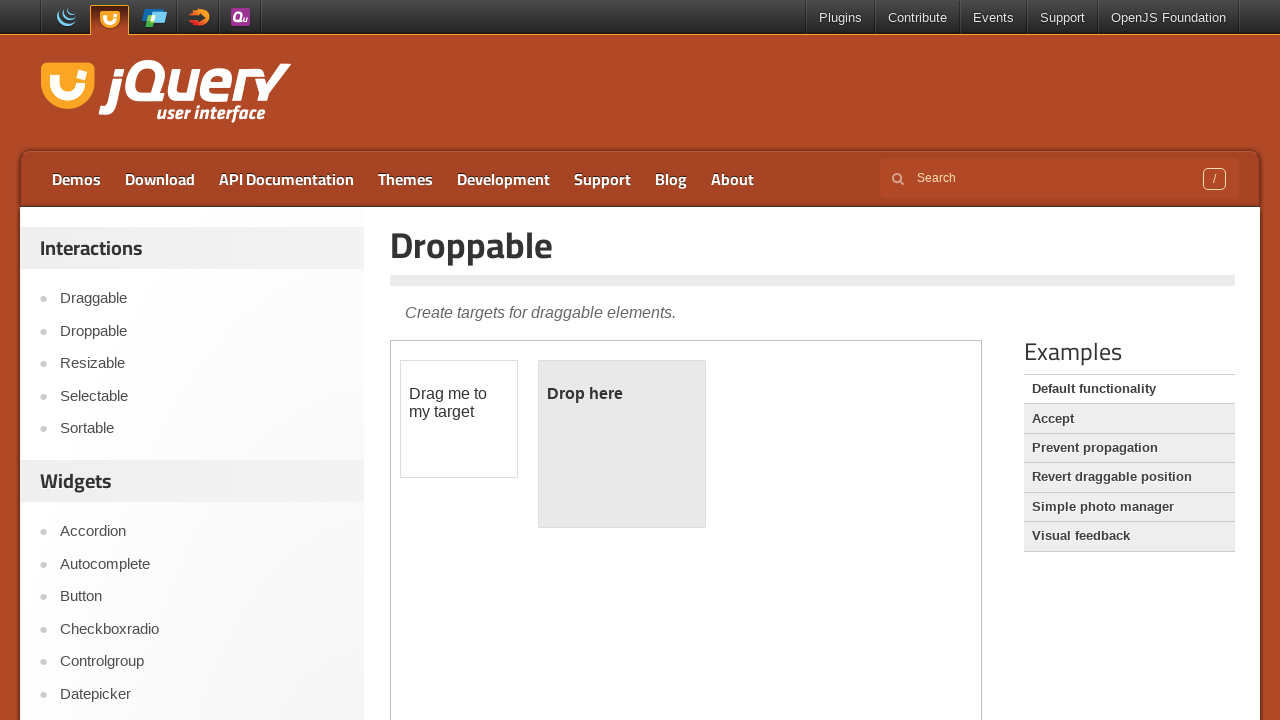

Located the demo iframe containing drag and drop elements
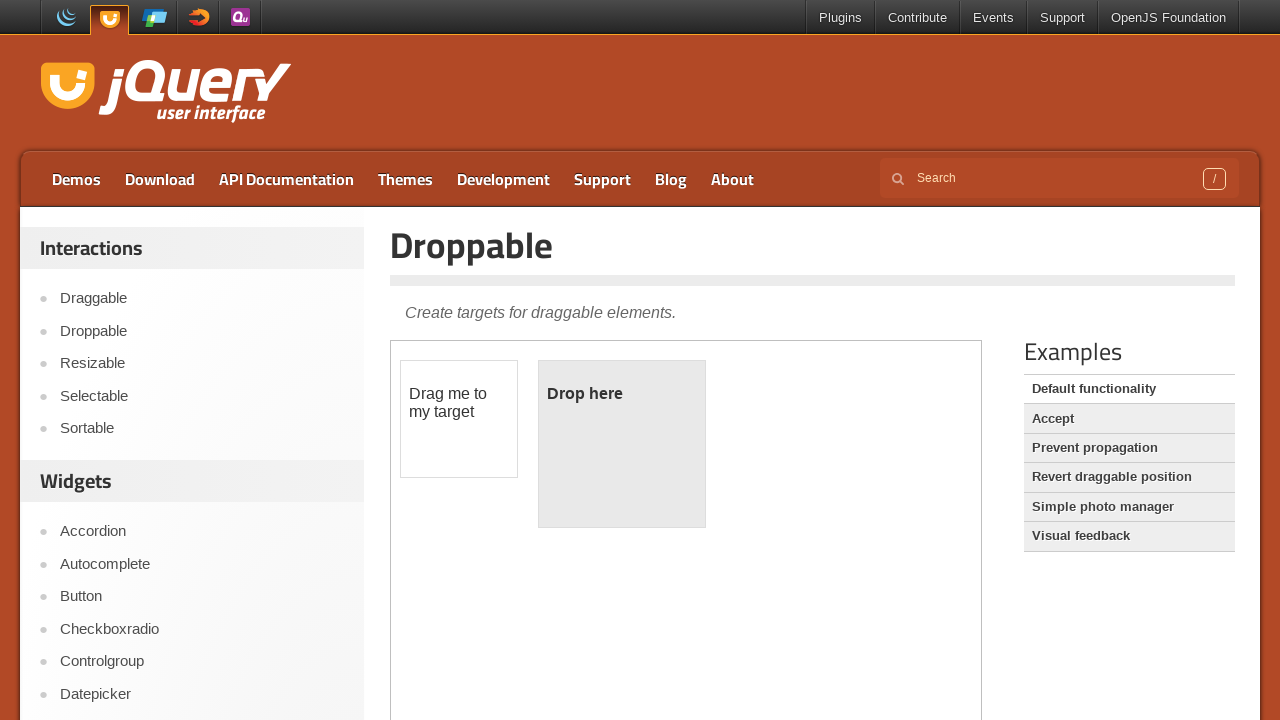

Located the draggable element with ID 'draggable'
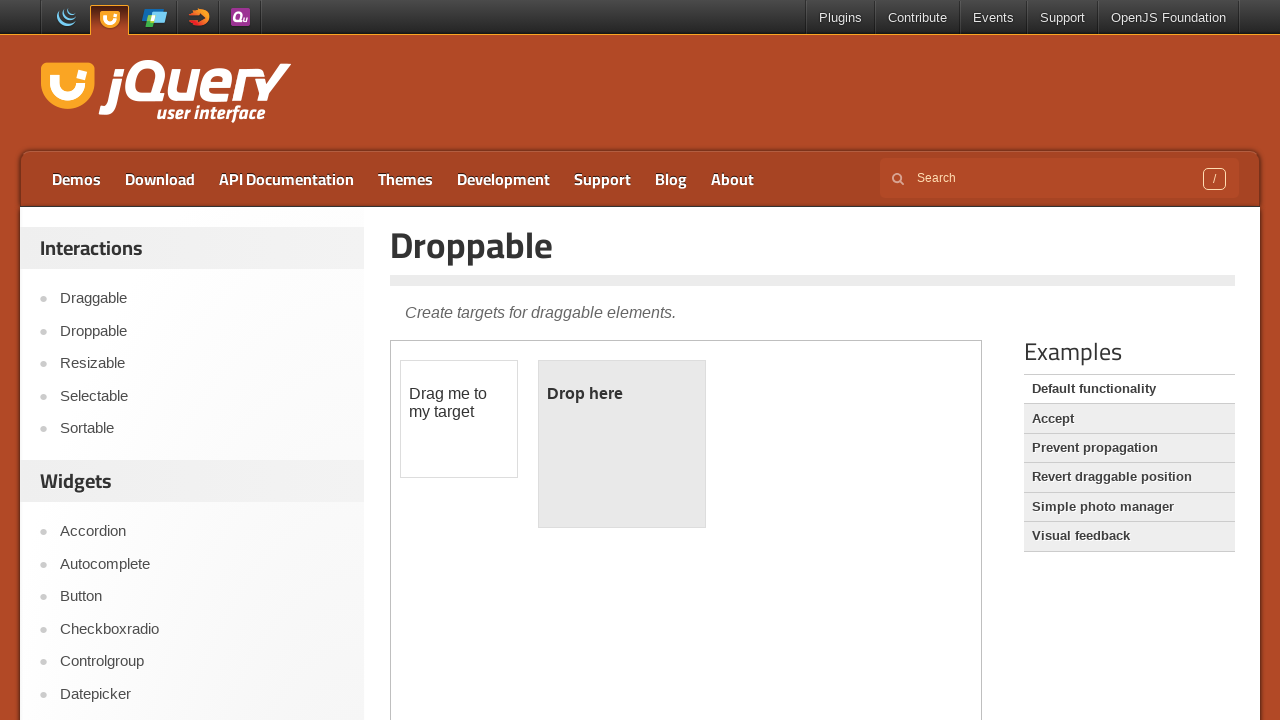

Located the droppable target element with ID 'droppable'
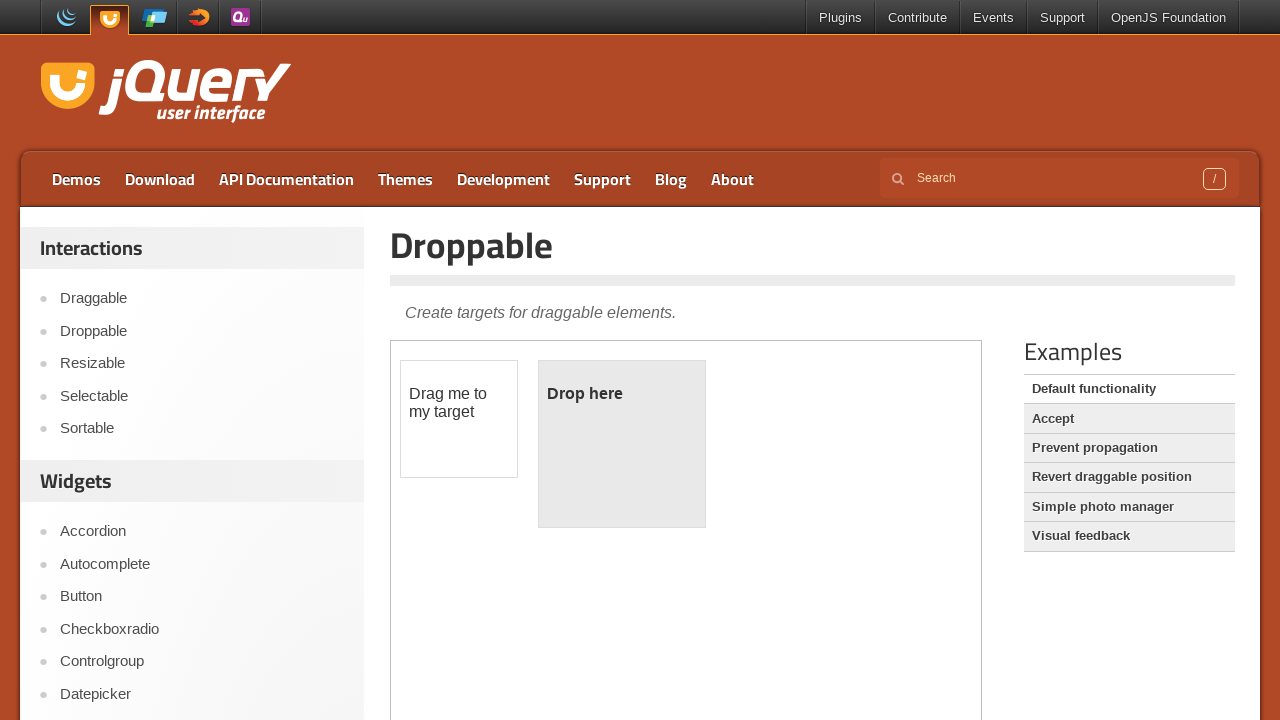

Dragged the draggable element onto the droppable target at (622, 444)
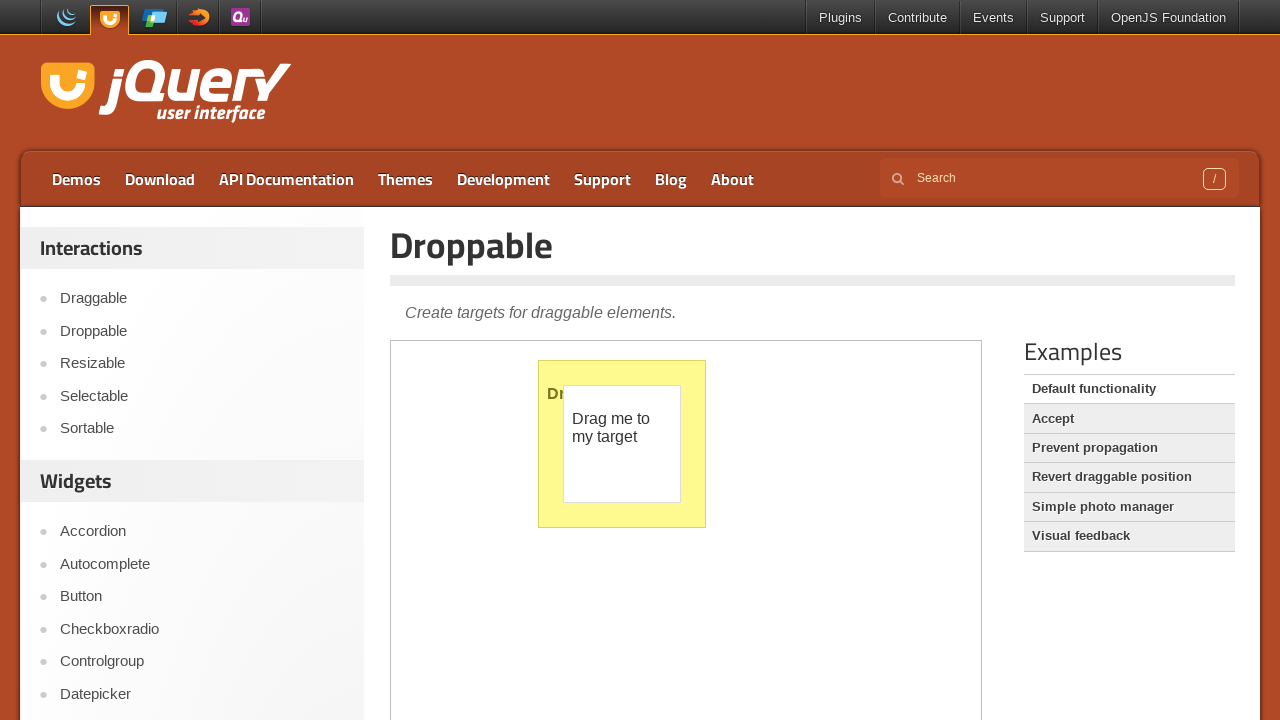

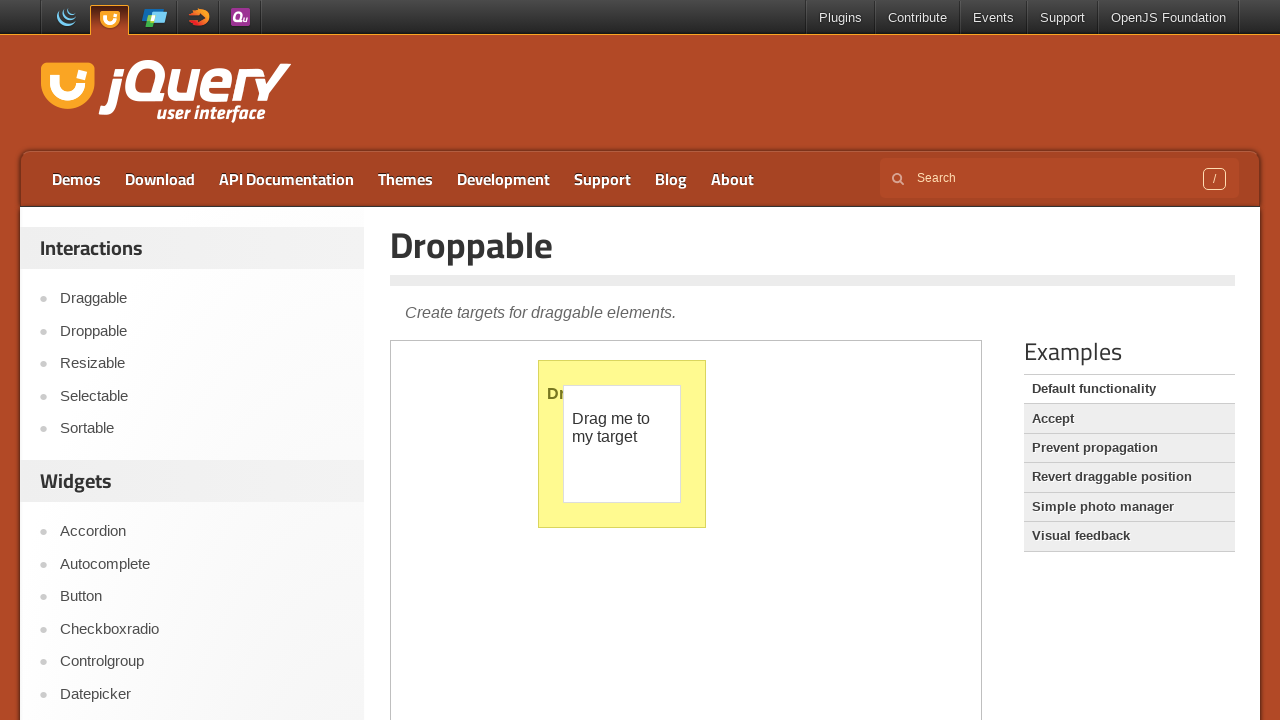